Creates three default todos, starts editing the second item, then presses Escape to cancel the edit.

Starting URL: https://demo.playwright.dev/todomvc

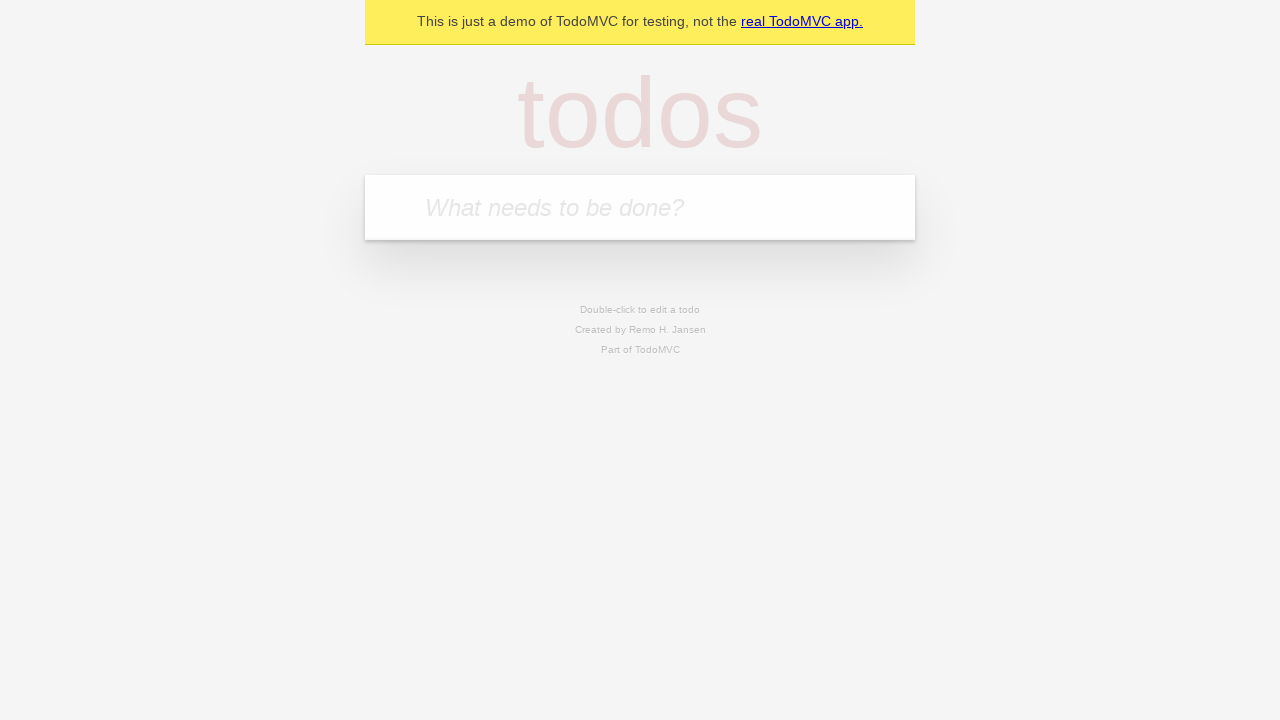

Filled todo input with 'buy some cheese' on internal:attr=[placeholder="What needs to be done?"i]
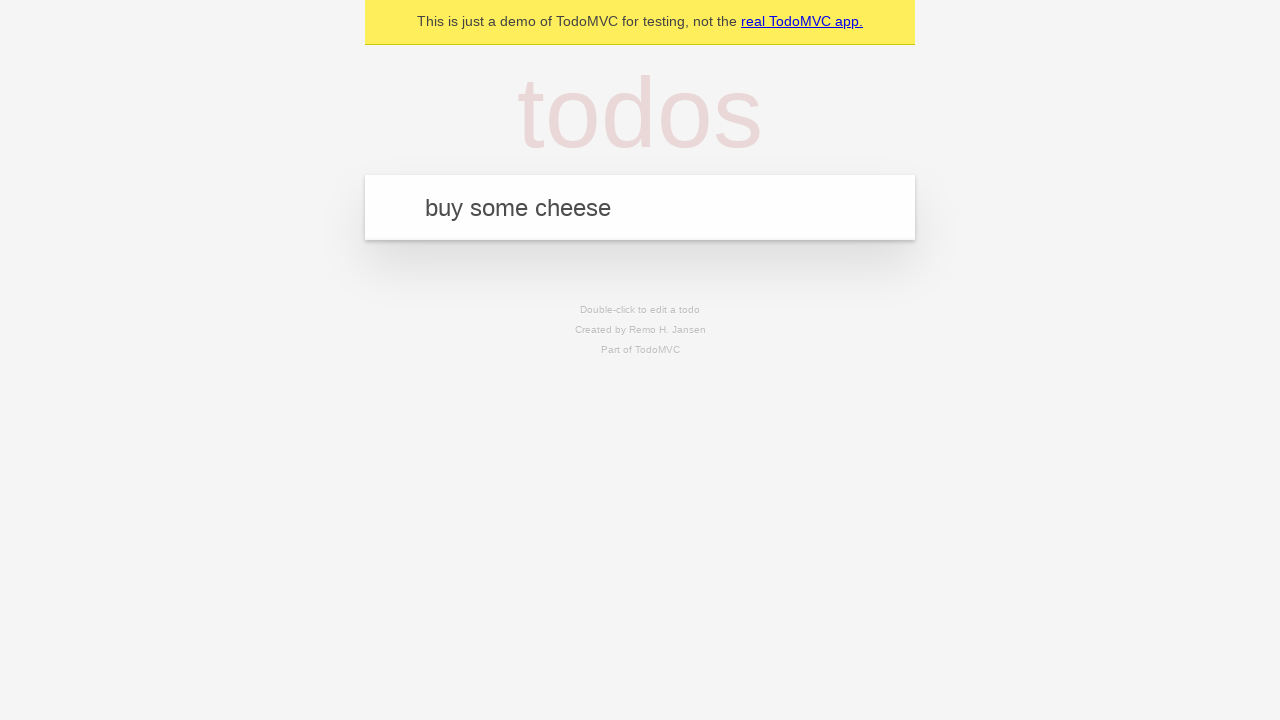

Pressed Enter to create todo 'buy some cheese' on internal:attr=[placeholder="What needs to be done?"i]
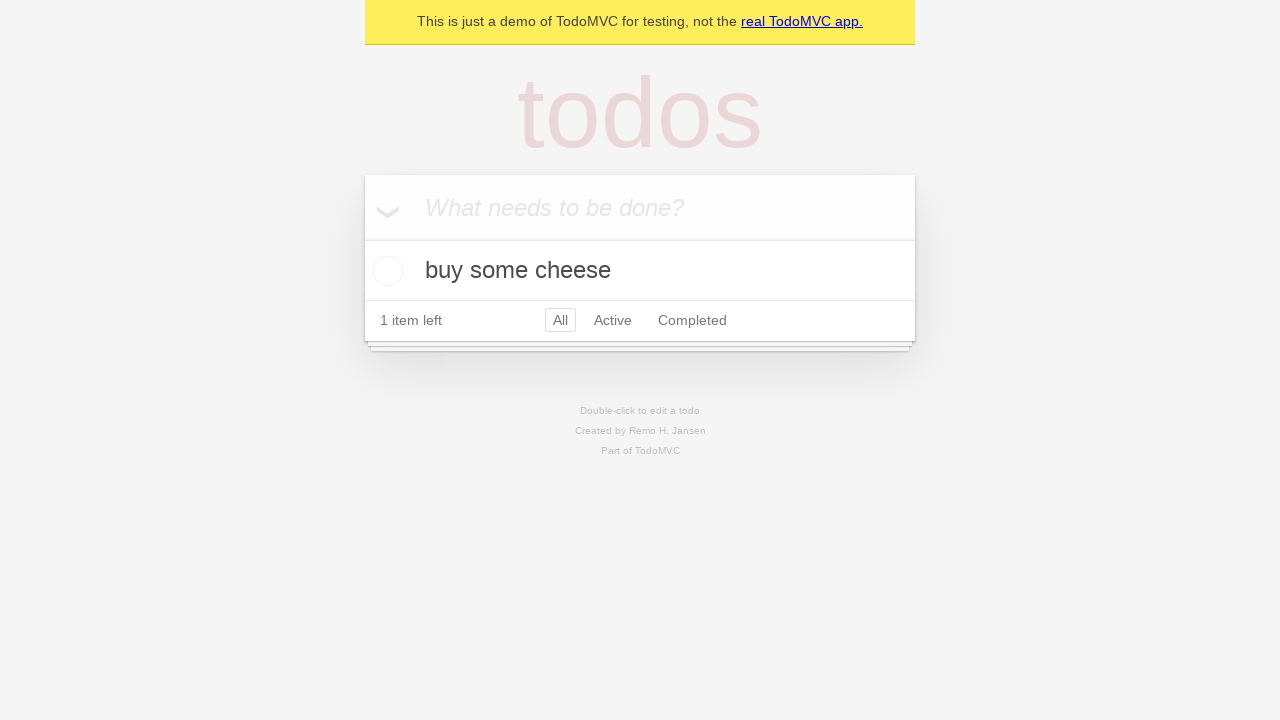

Filled todo input with 'feed the cat' on internal:attr=[placeholder="What needs to be done?"i]
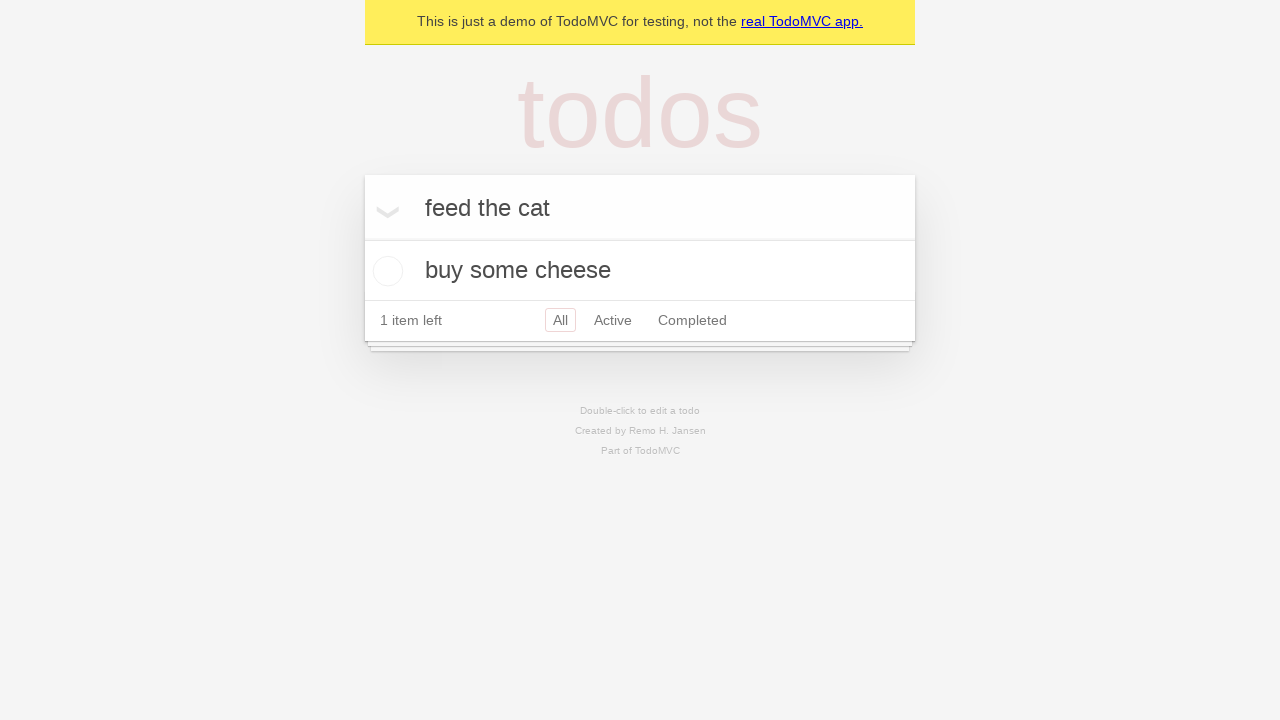

Pressed Enter to create todo 'feed the cat' on internal:attr=[placeholder="What needs to be done?"i]
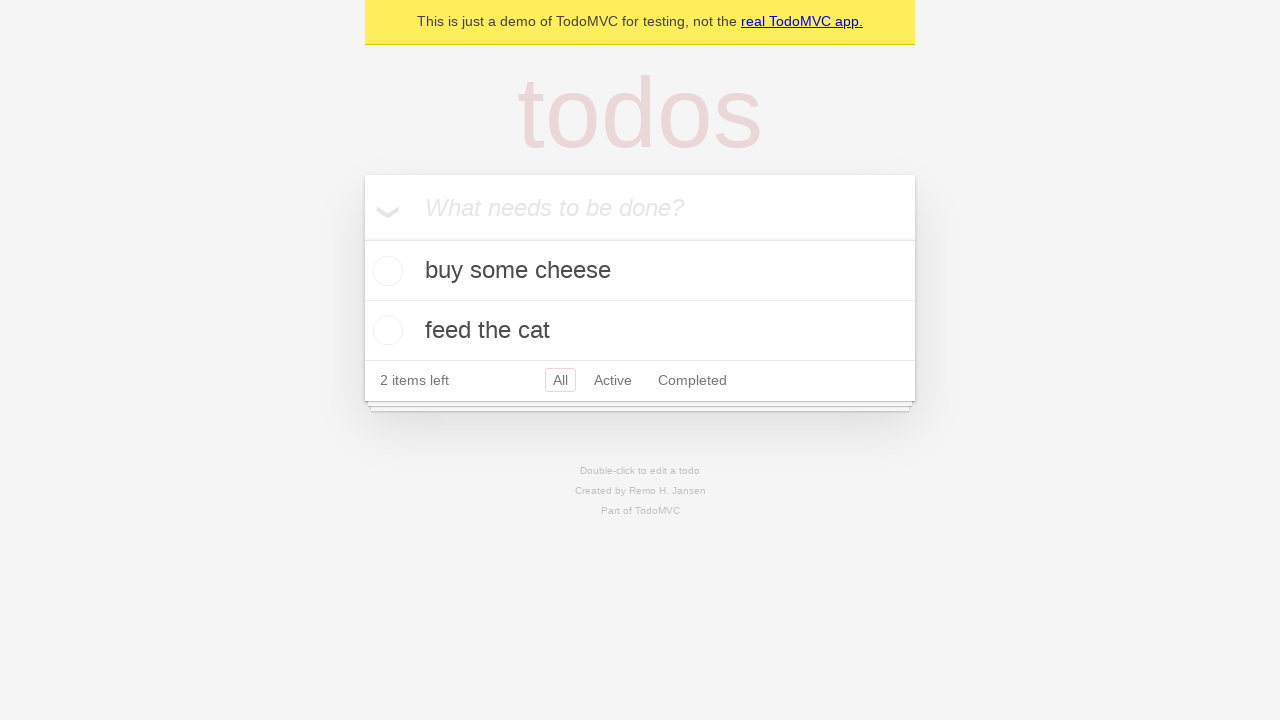

Filled todo input with 'book a doctors appointment' on internal:attr=[placeholder="What needs to be done?"i]
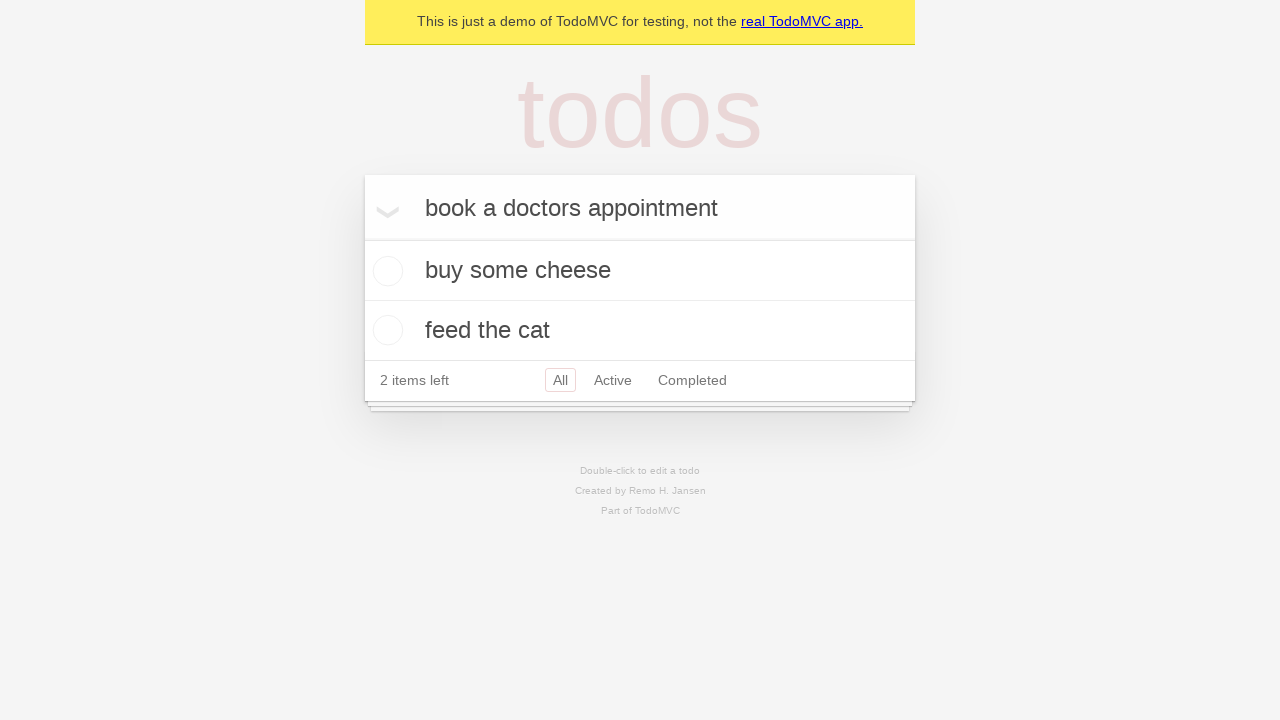

Pressed Enter to create todo 'book a doctors appointment' on internal:attr=[placeholder="What needs to be done?"i]
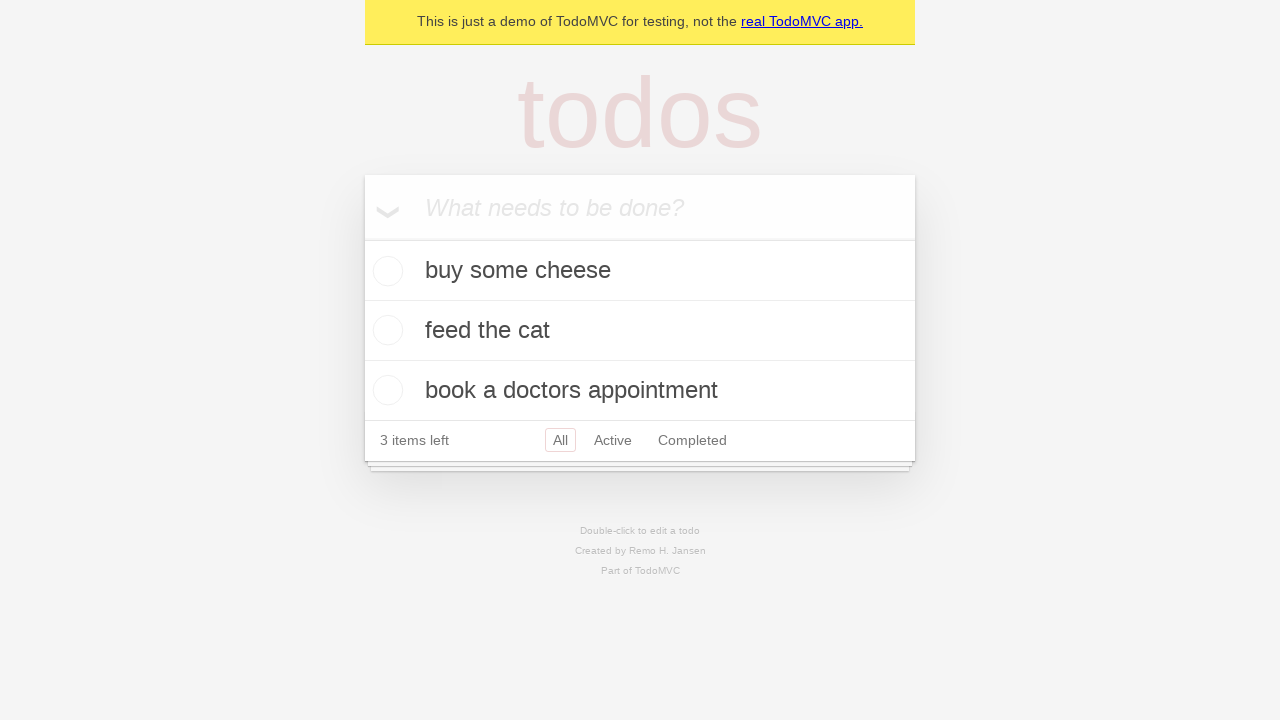

Double-clicked second todo item to start editing at (640, 331) on internal:testid=[data-testid="todo-item"s] >> nth=1
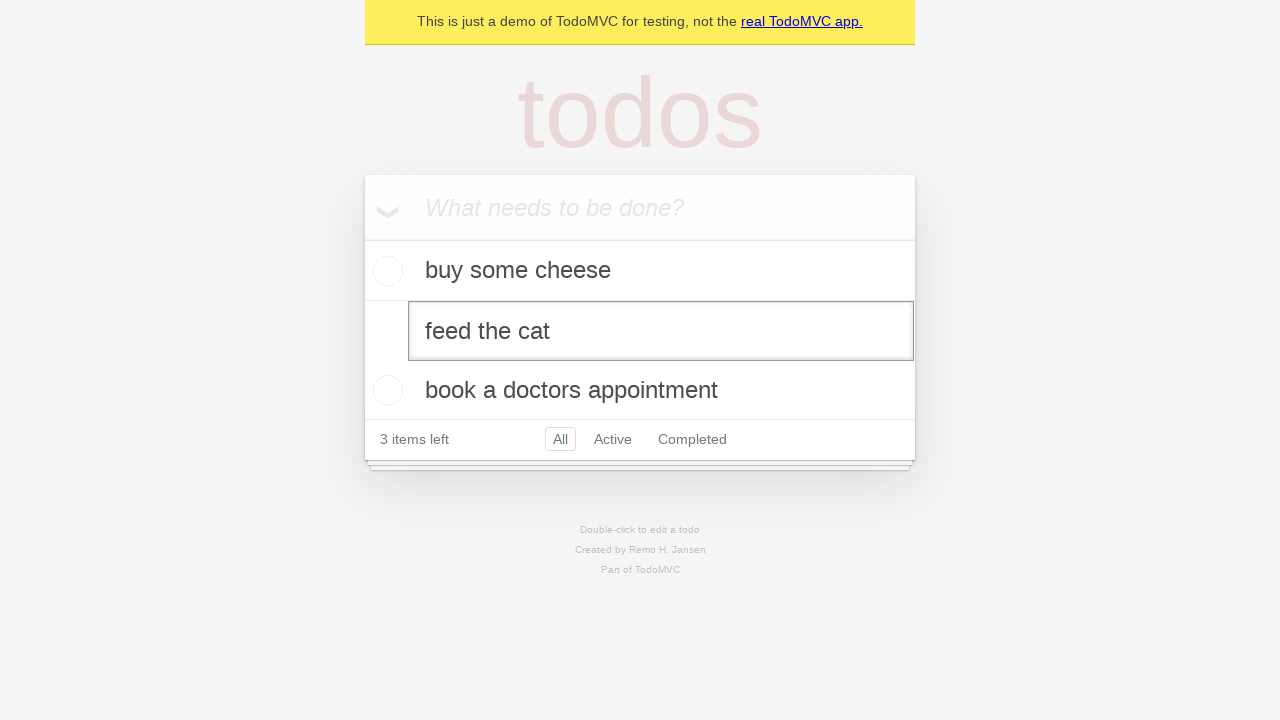

Filled edit textbox with 'buy some sausages' on internal:testid=[data-testid="todo-item"s] >> nth=1 >> internal:role=textbox[nam
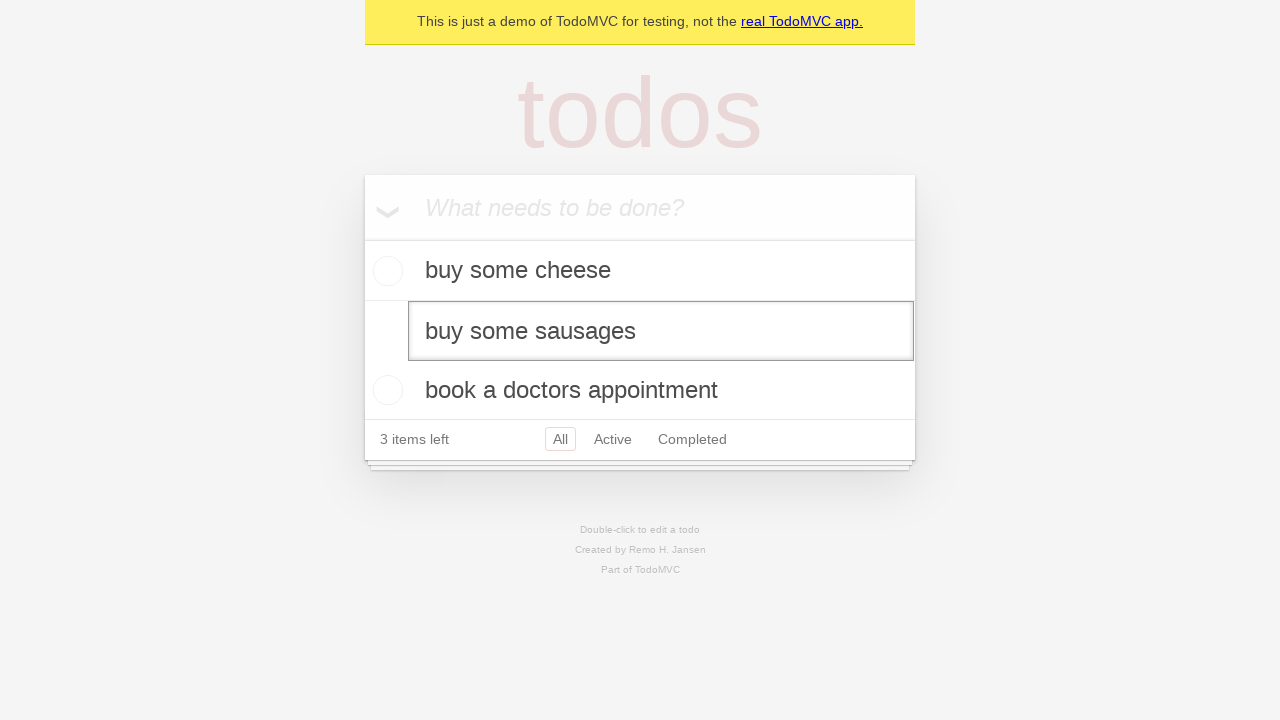

Pressed Escape to cancel edit and revert changes on internal:testid=[data-testid="todo-item"s] >> nth=1 >> internal:role=textbox[nam
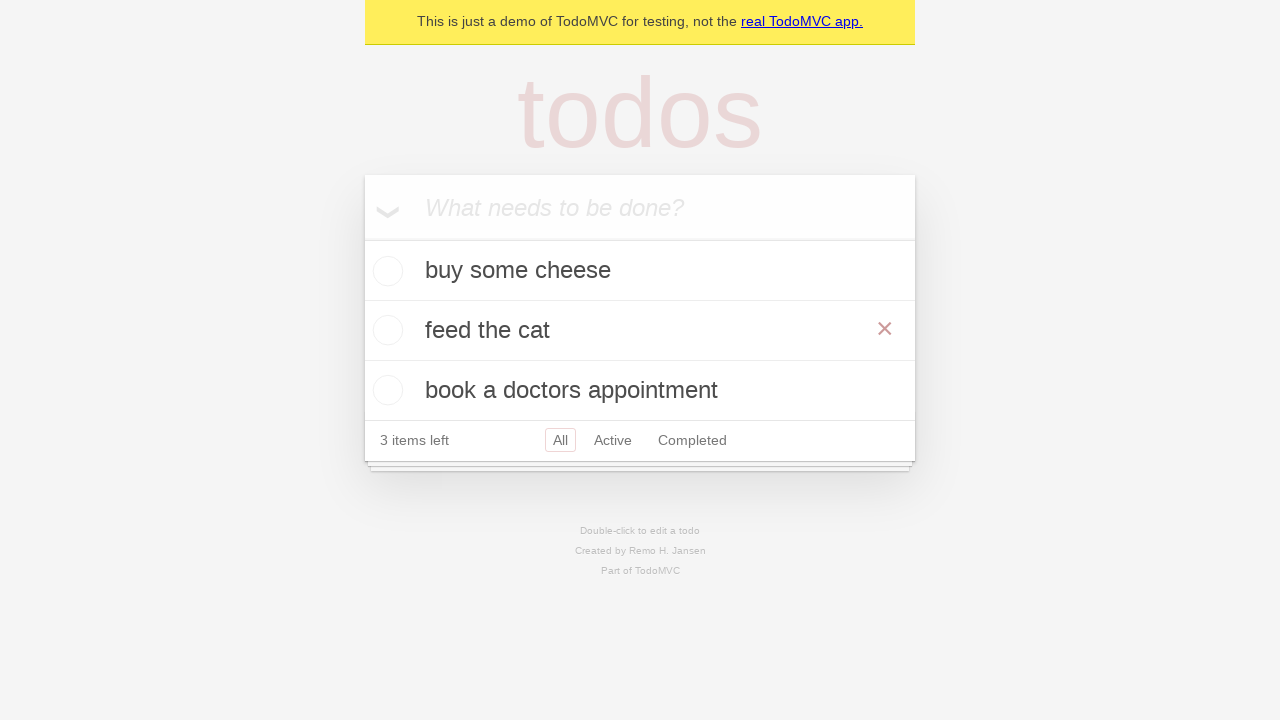

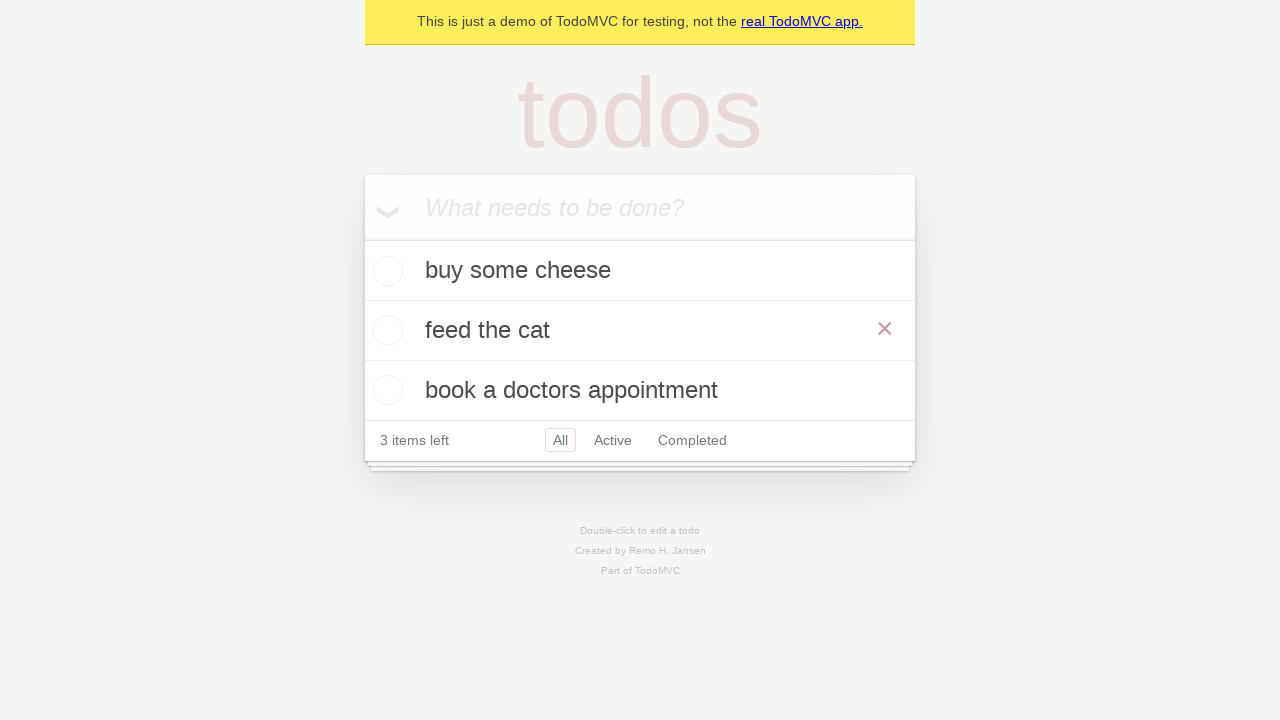